Tests double-click functionality on a button element on a test automation practice website by performing a double-click action using ActionChains equivalent.

Starting URL: https://testautomationpractice.blogspot.com/

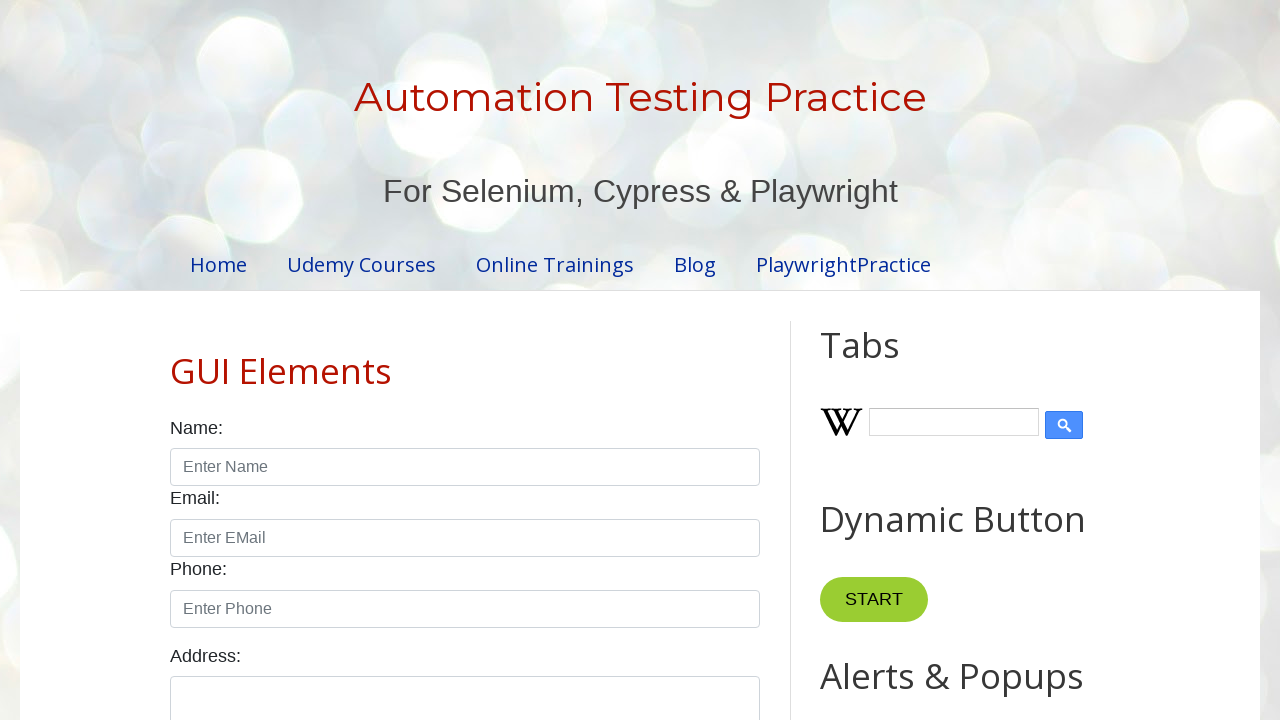

Located the button element for double-click test
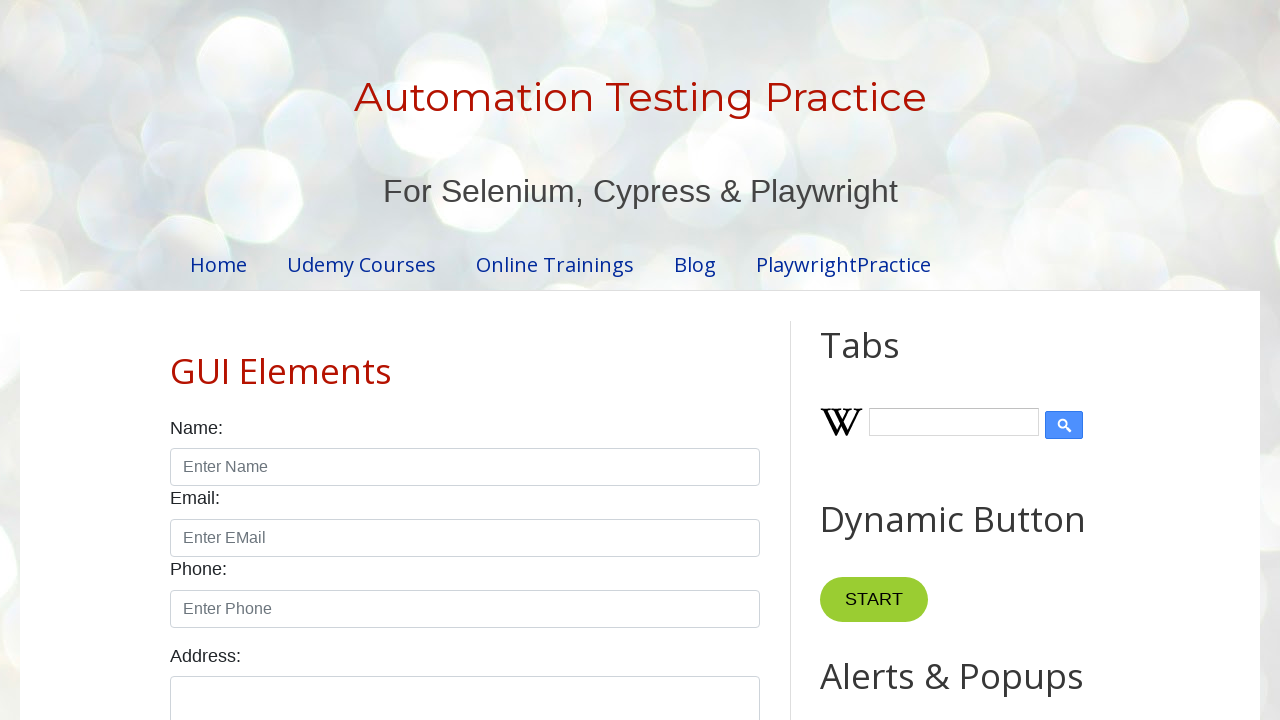

Performed double-click action on the button element at (885, 360) on xpath=//*[@id='HTML10']/div[1]/button
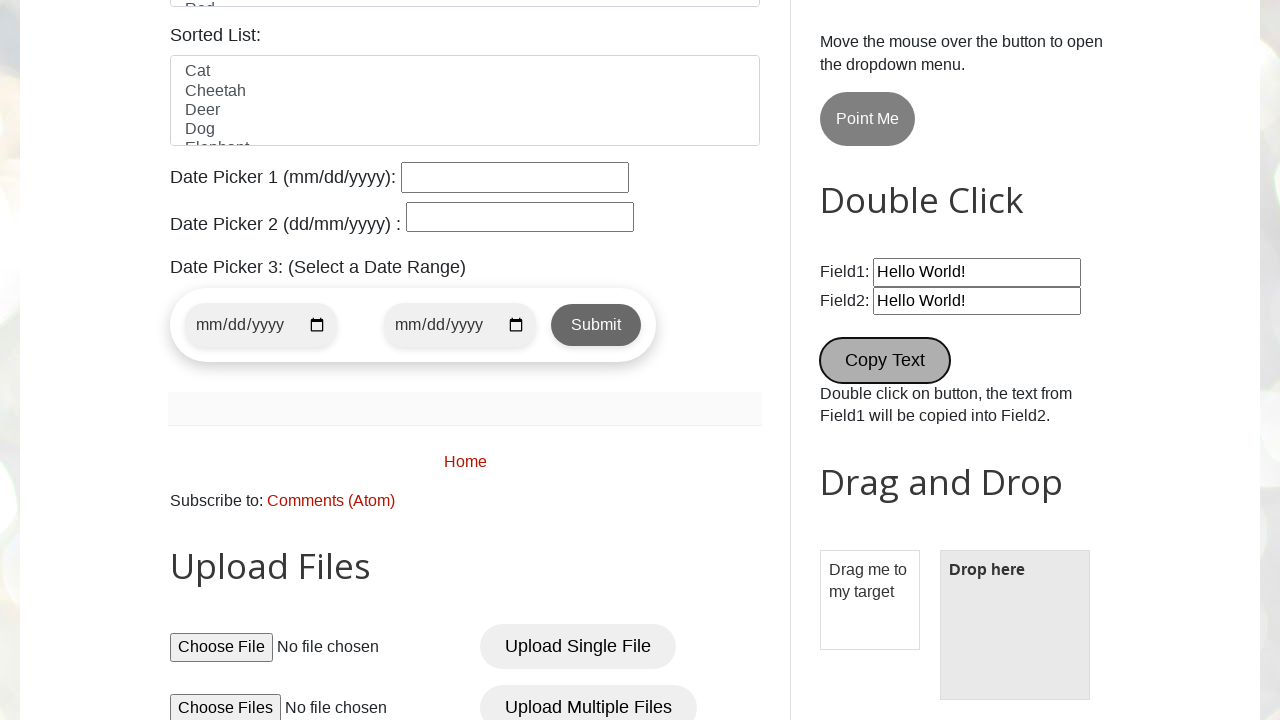

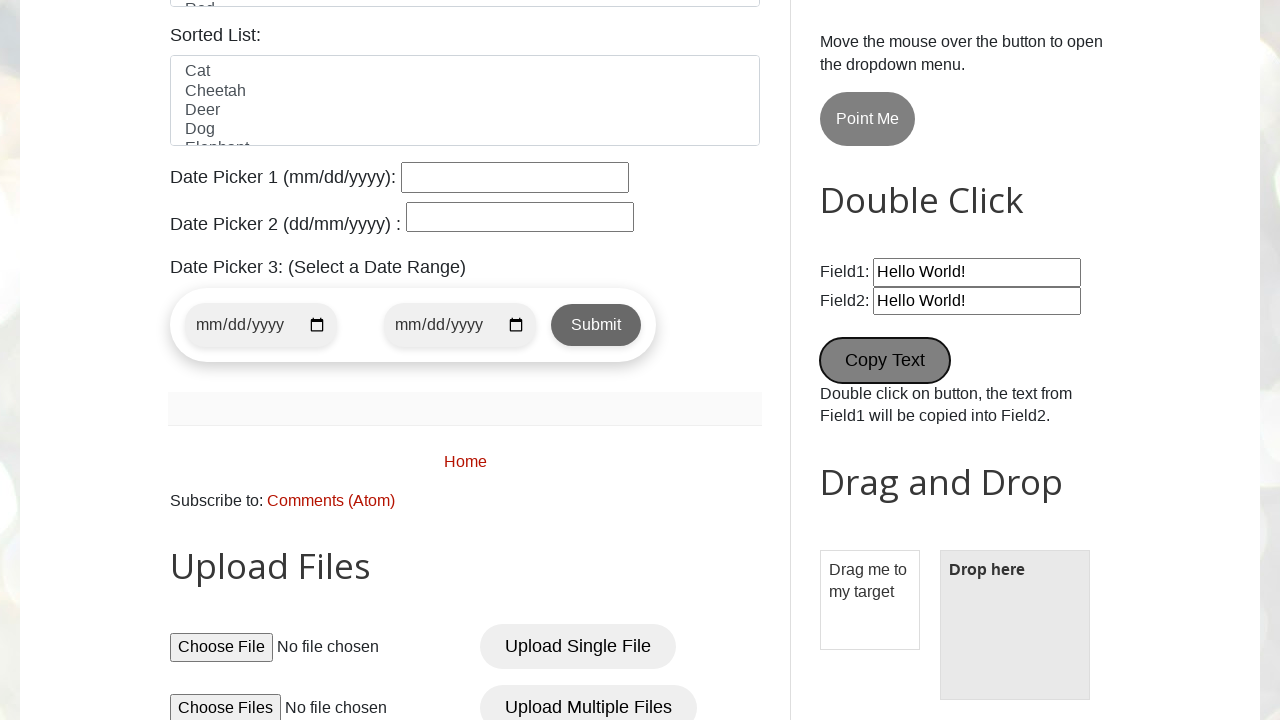